Tests canvas drawing functionality by selecting the brush tool and performing drag operations on the canvas to draw a shape

Starting URL: https://www.youidraw.com/apps/painter/

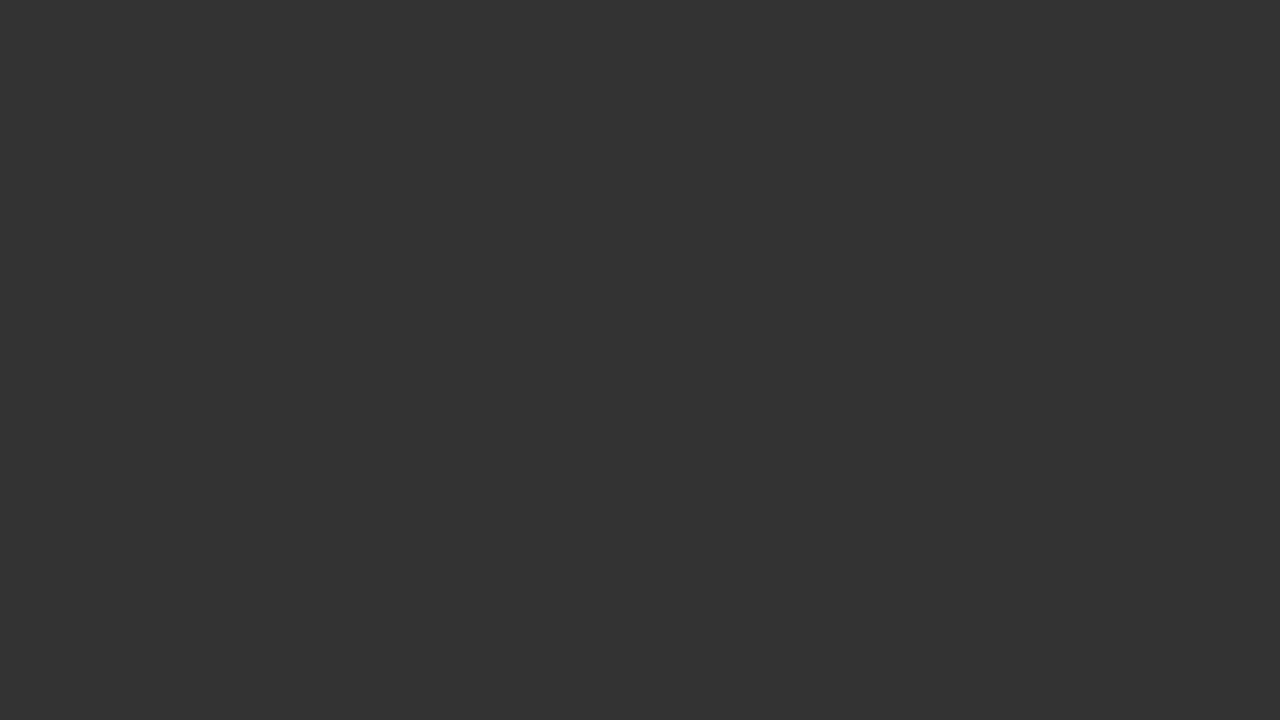

Canvas element (#catch) loaded and available
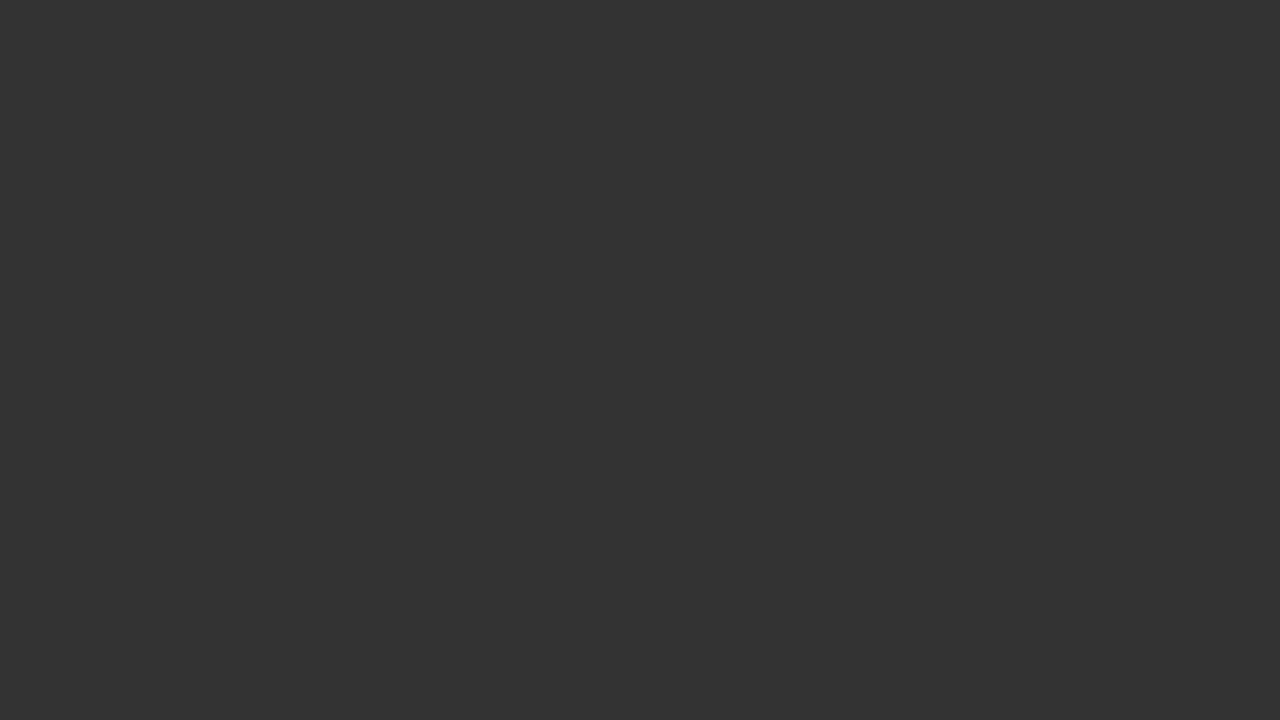

Selected brush tool at (20, 360) on #brush
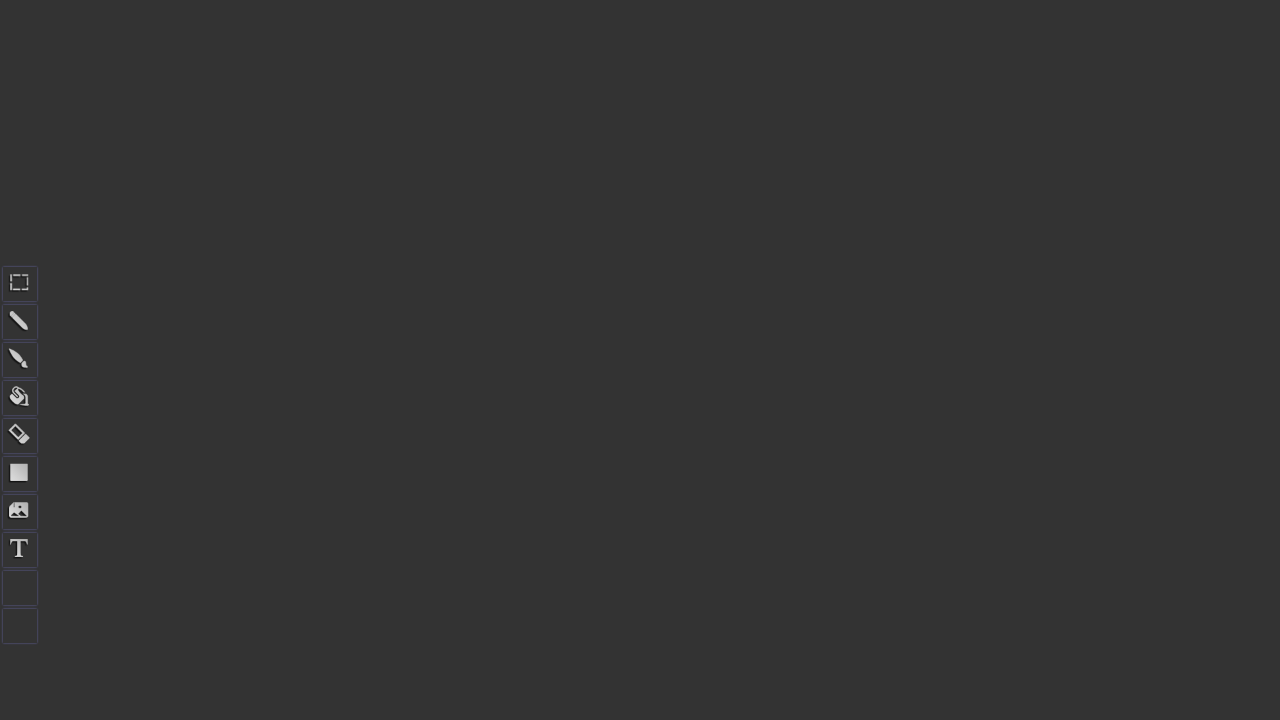

Calculated canvas center position for drawing
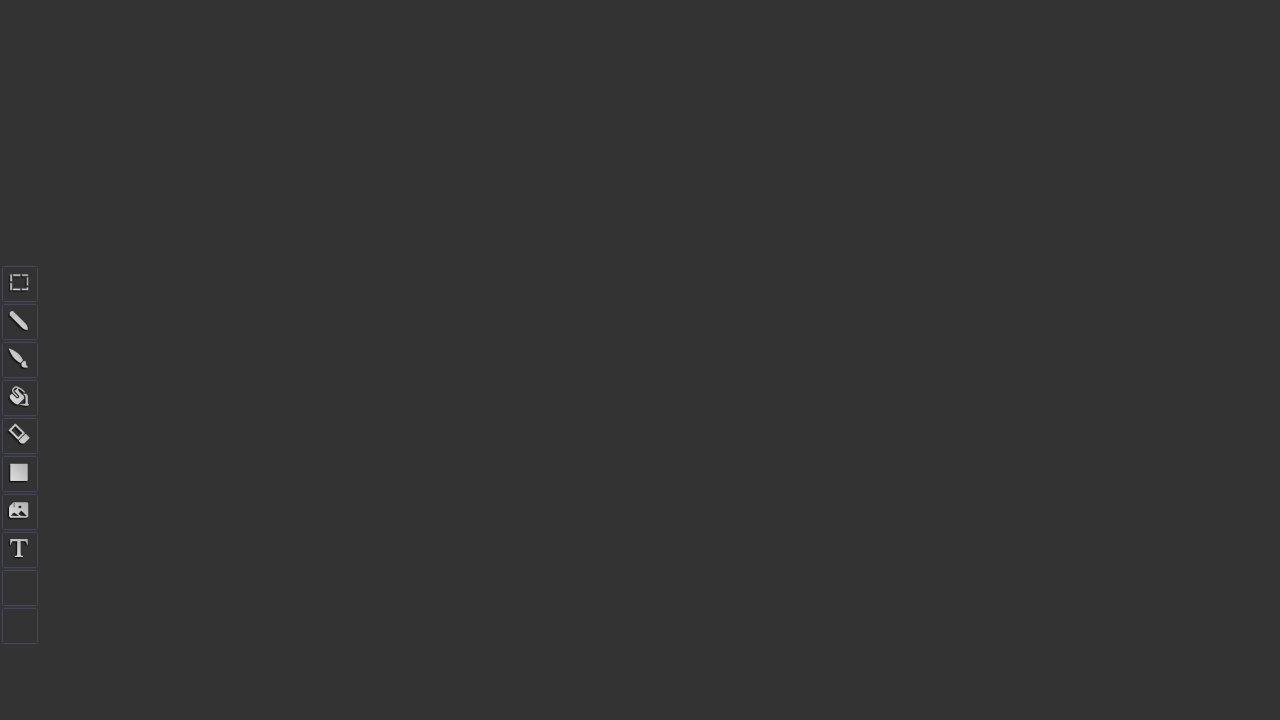

Moved mouse to canvas center at (150, 2315)
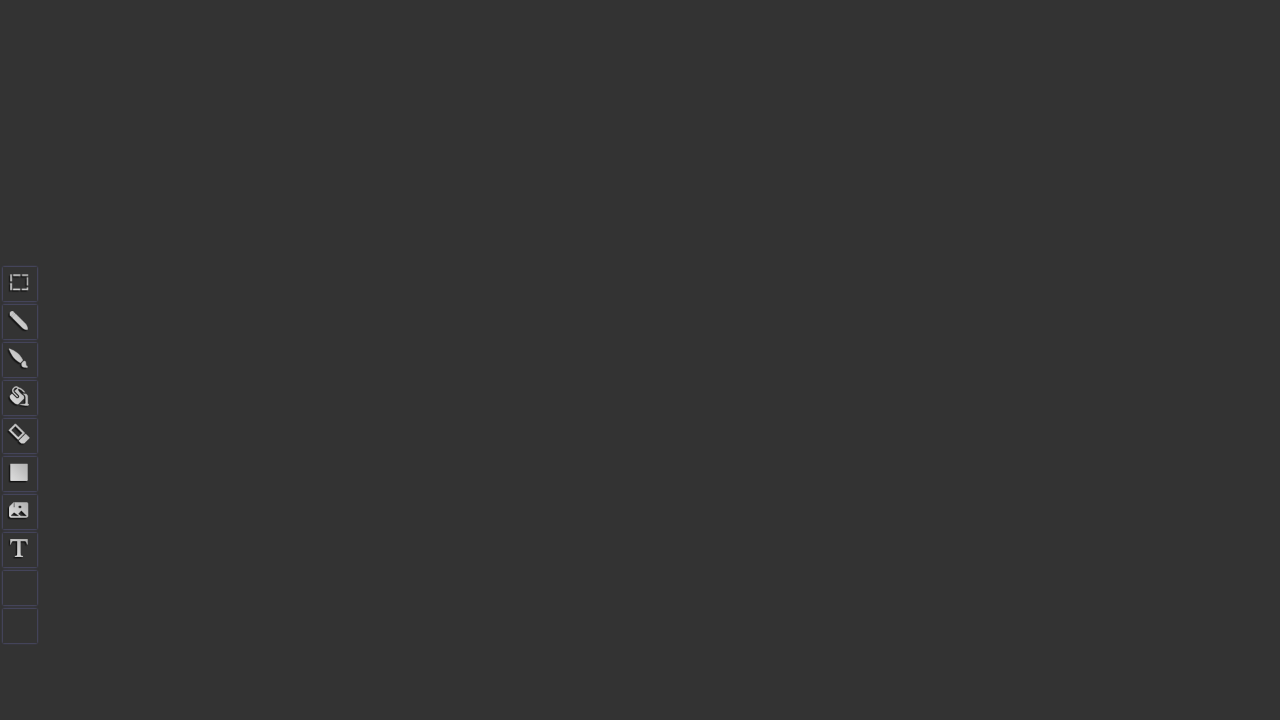

Pressed mouse button down to start drawing at (150, 2315)
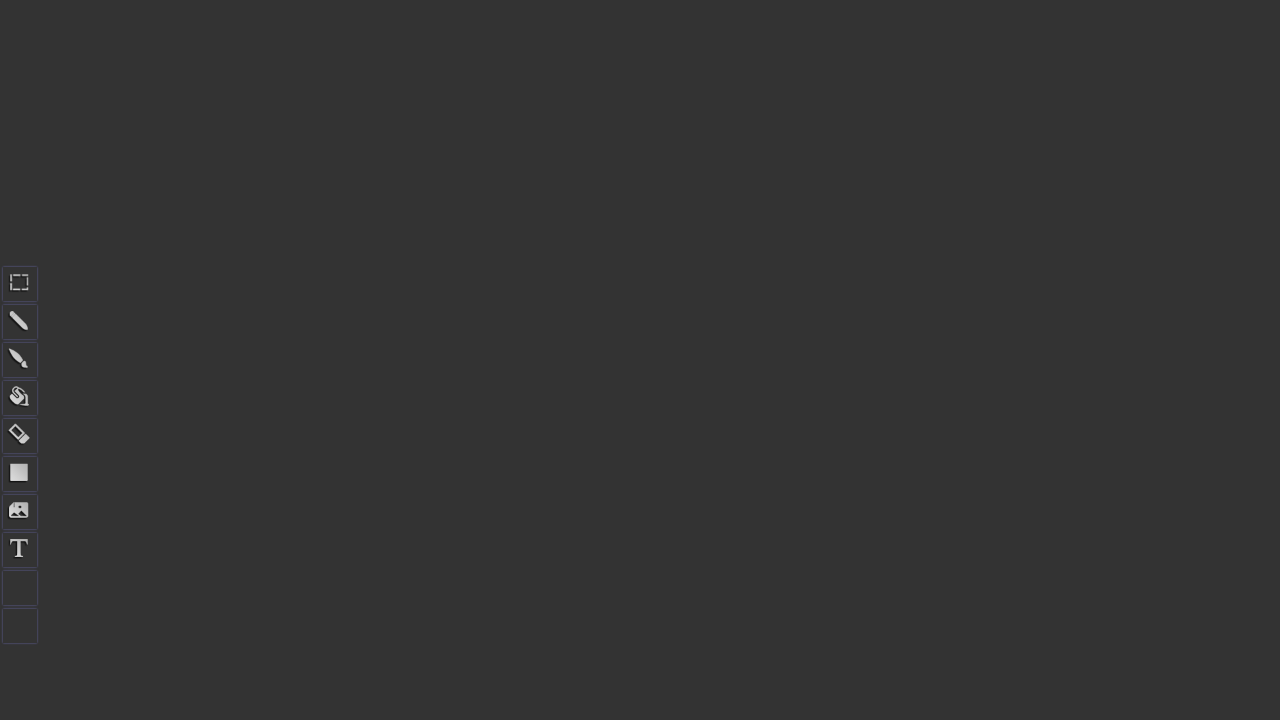

Dragged mouse to first point (down-right) at (200, 2365)
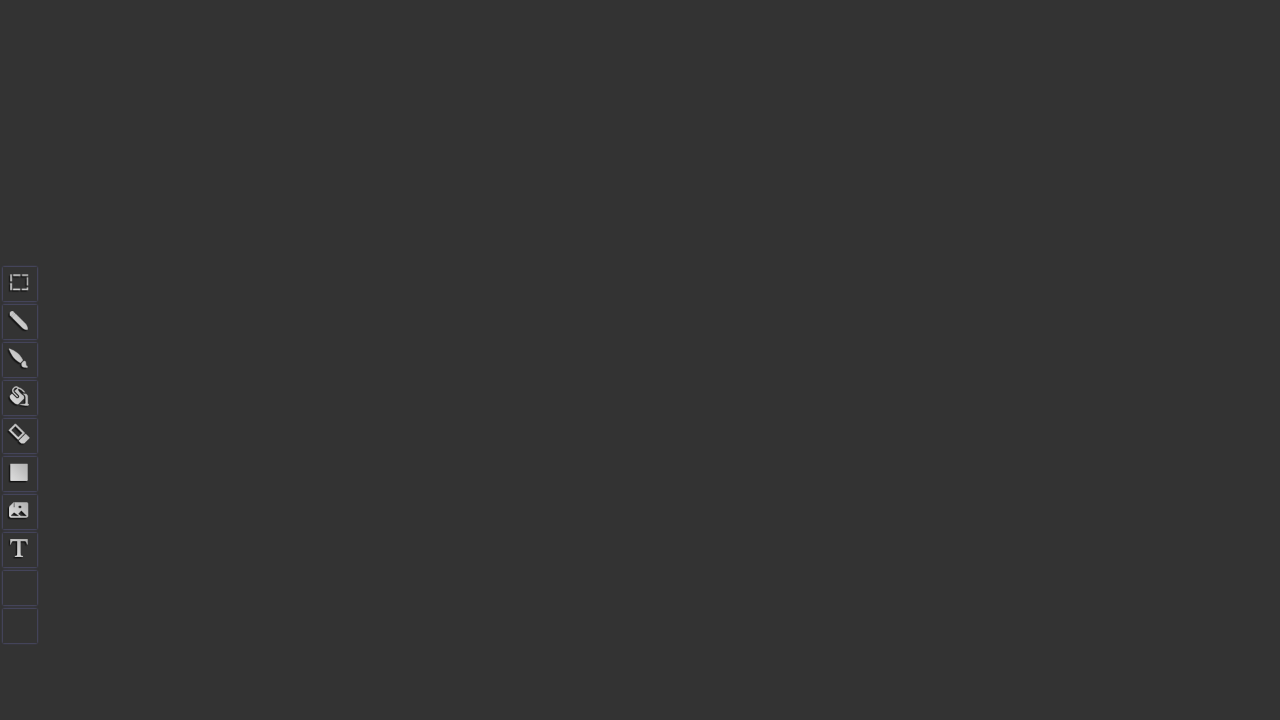

Dragged mouse to second point (straight down) at (150, 2415)
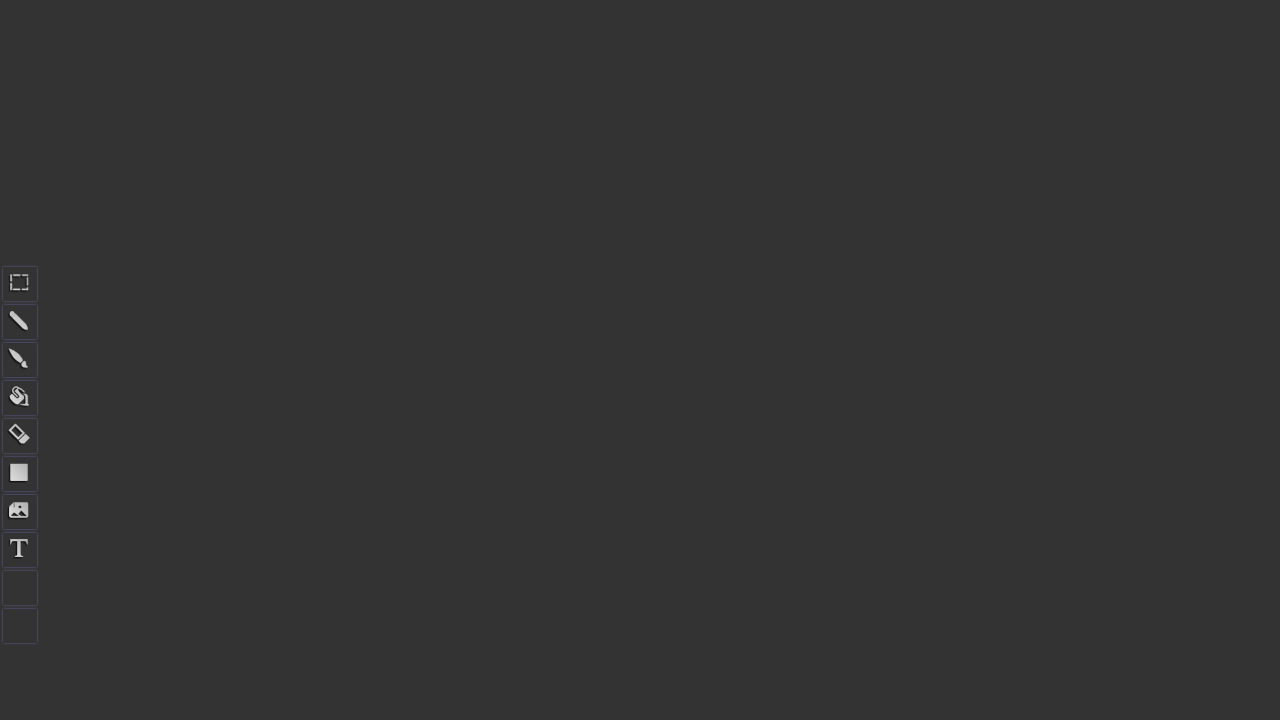

Dragged mouse to third point (down-left) at (100, 2465)
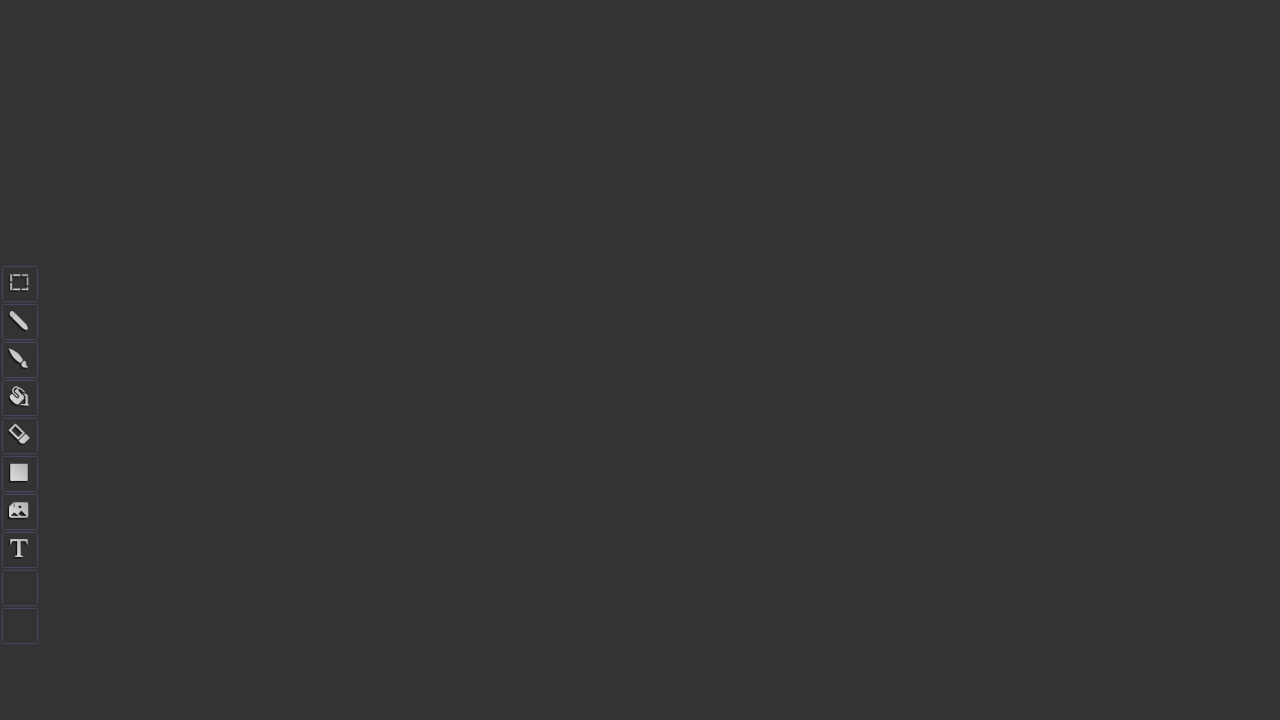

Dragged mouse back to second point at (150, 2415)
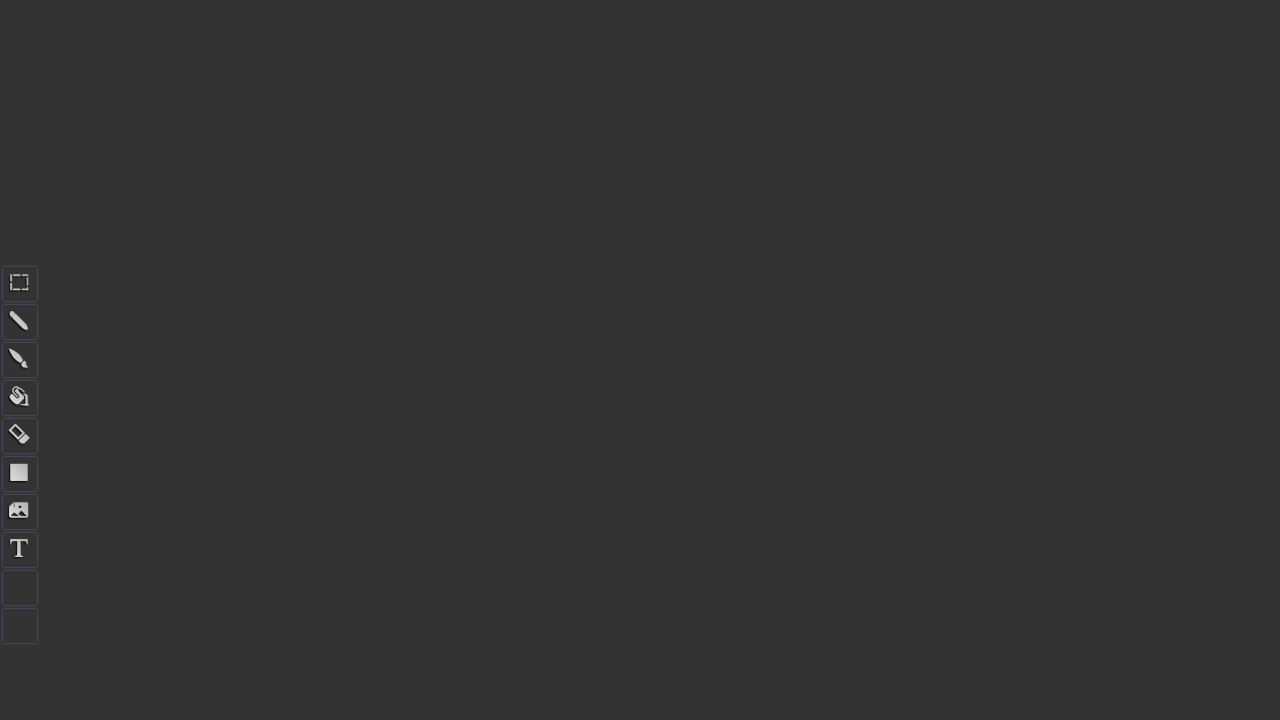

Released mouse button to complete drawing at (150, 2415)
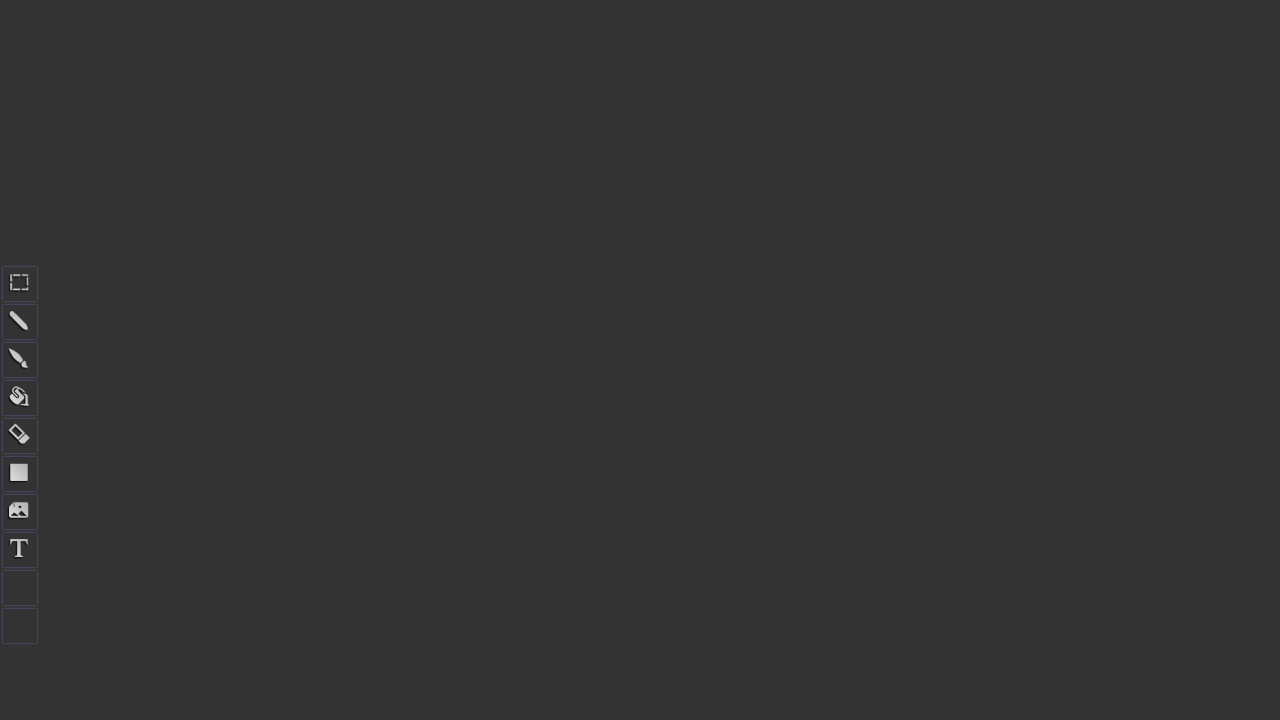

Waited for canvas rendering to complete
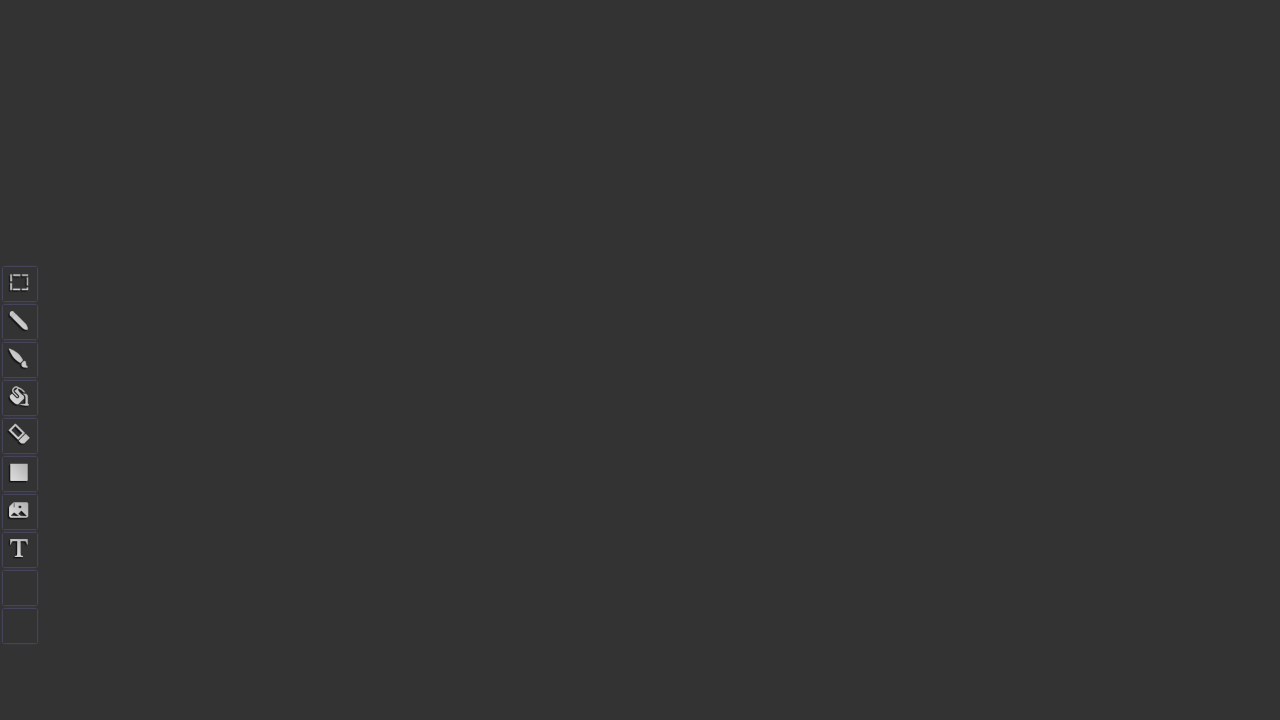

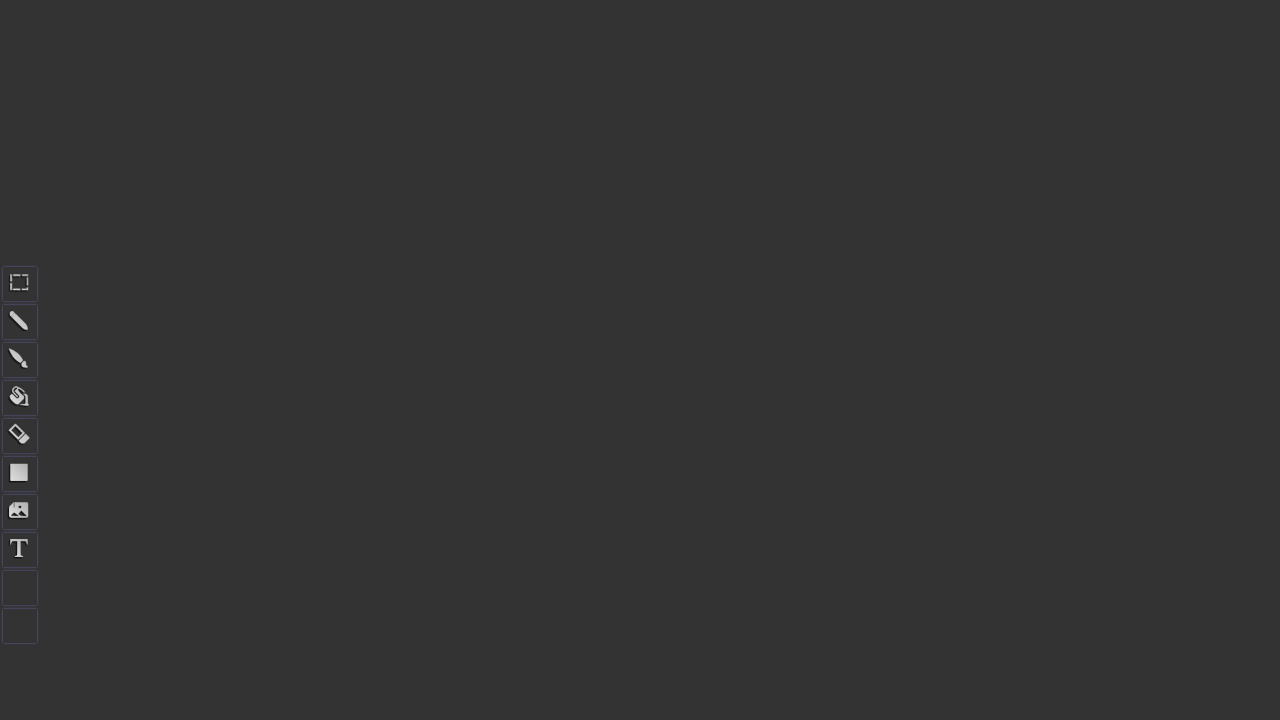